Tests navigation to the History/Info page by clicking the info link

Starting URL: https://www.99-bottles-of-beer.net/

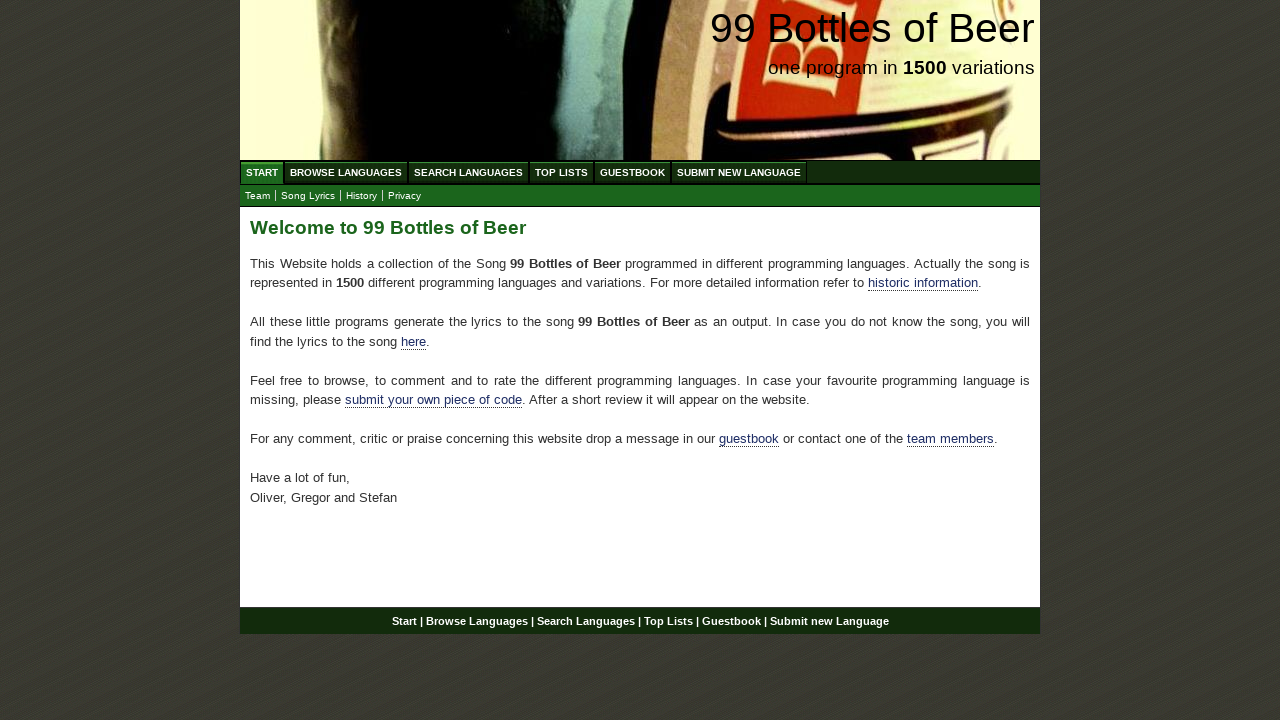

Clicked the info link to navigate to History/Info page at (362, 196) on xpath=//a[@href='info.html']
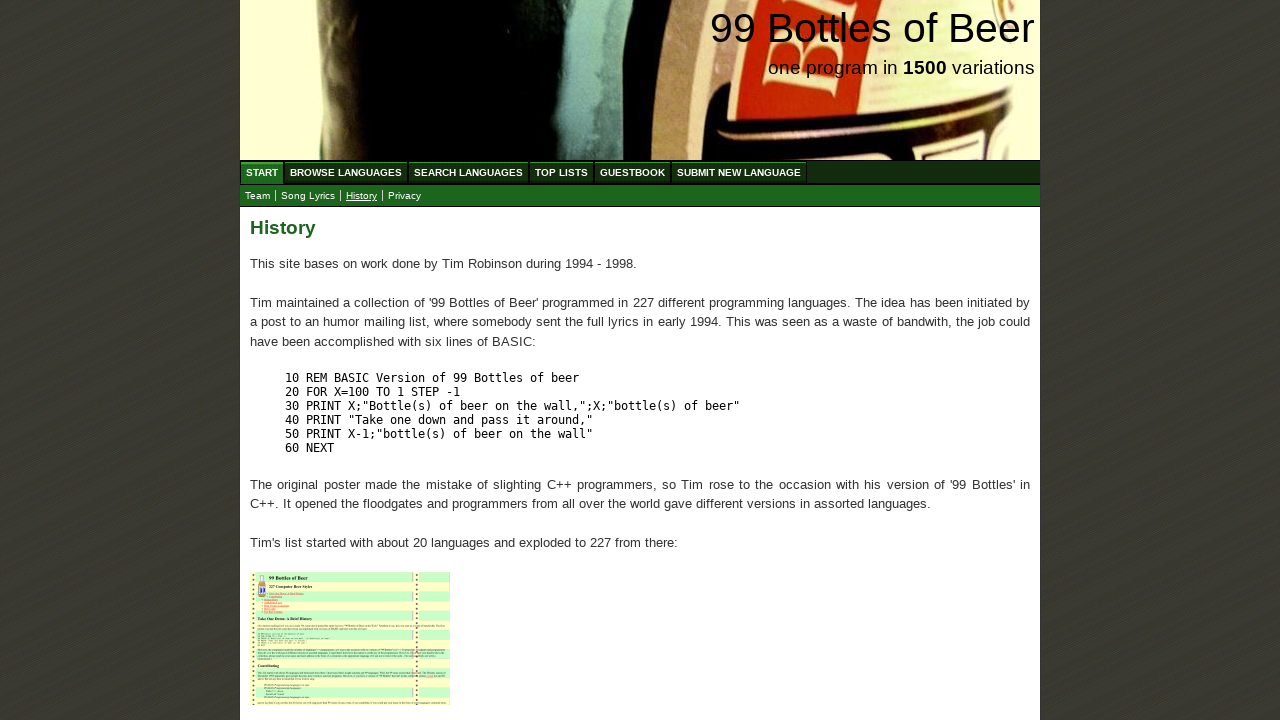

Verified successful navigation to info.html page
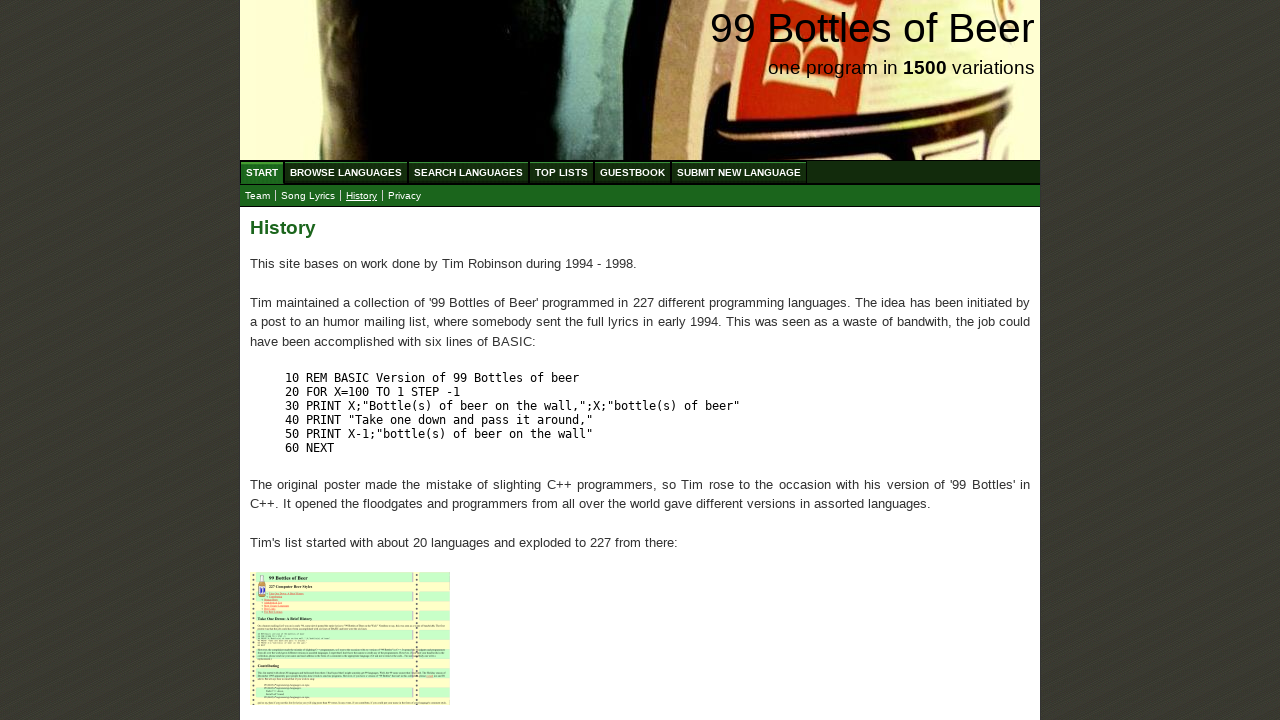

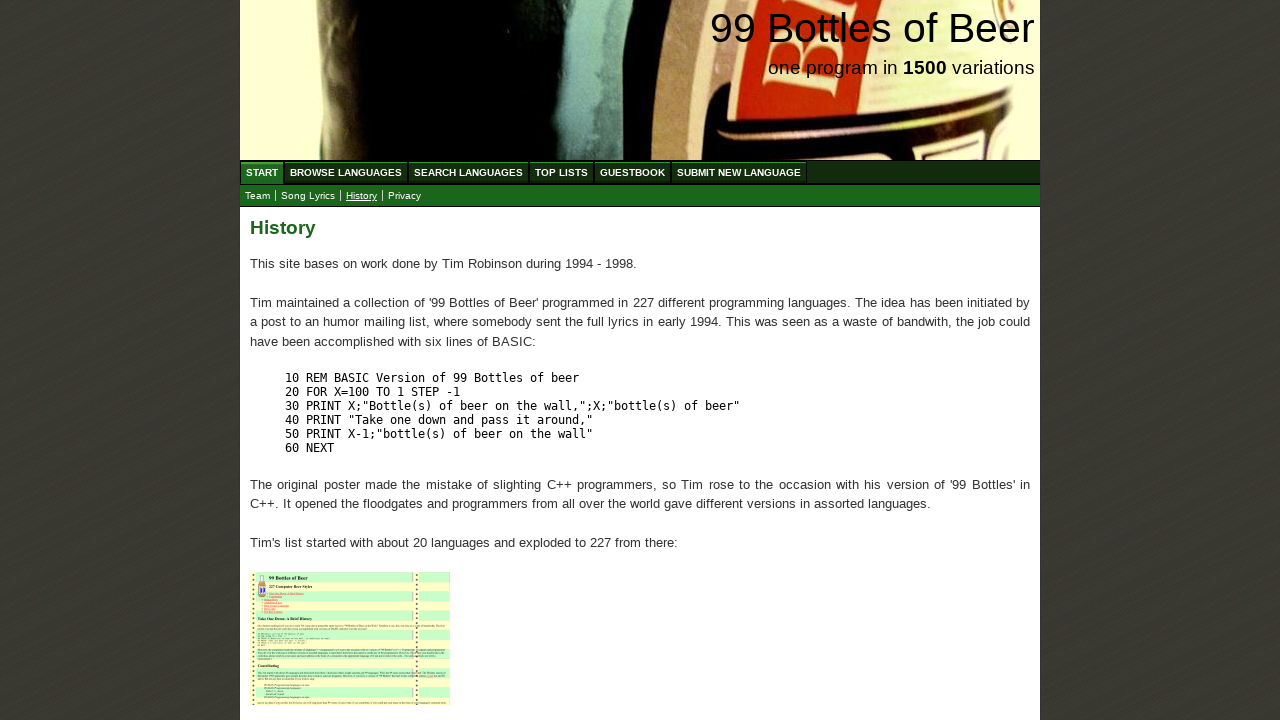